Tests static dropdown selection functionality by selecting options using three different methods: by index, by visible text, and by value.

Starting URL: https://rahulshettyacademy.com/dropdownsPractise/

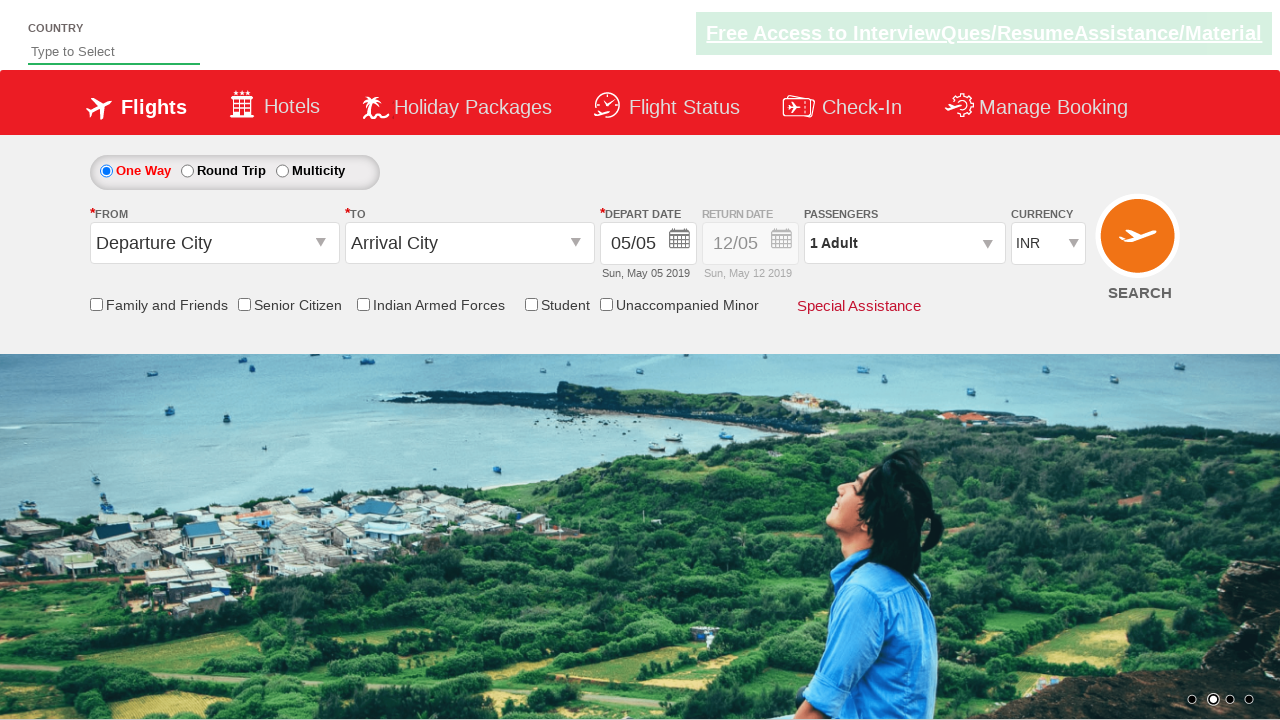

Selected dropdown option by index 3 (4th option) on #ctl00_mainContent_DropDownListCurrency
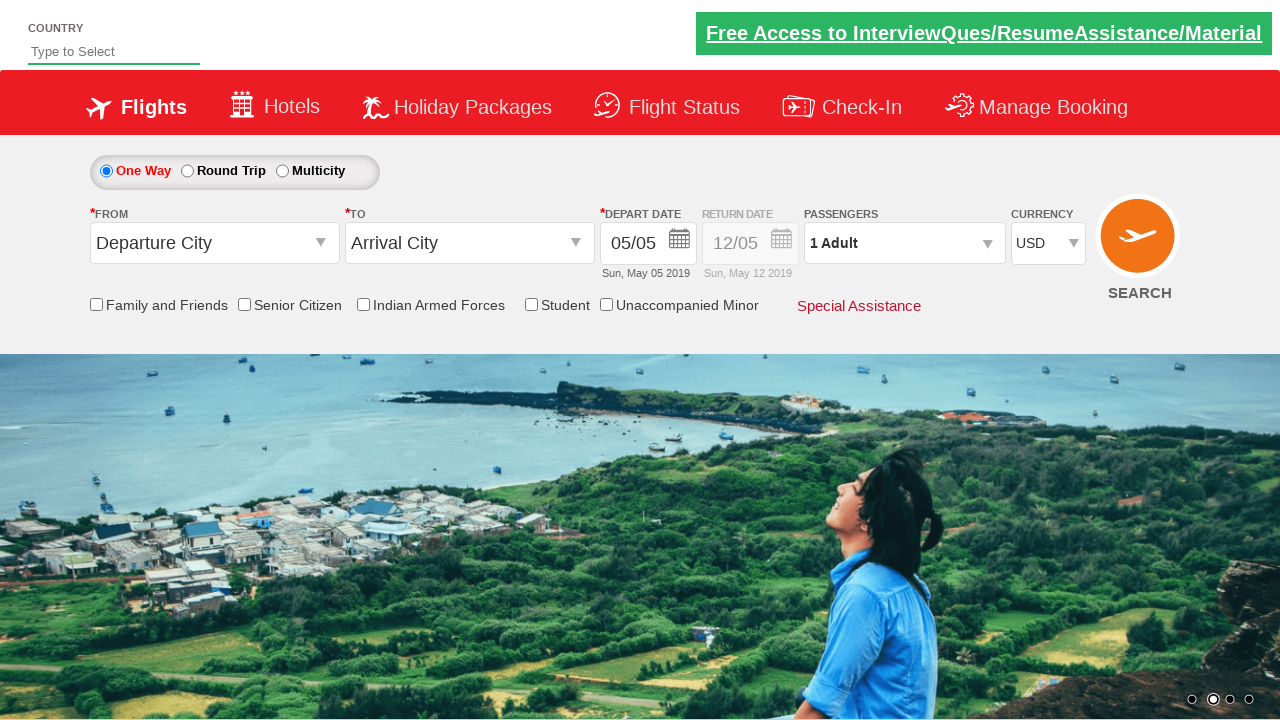

Selected dropdown option by visible text 'AED' on #ctl00_mainContent_DropDownListCurrency
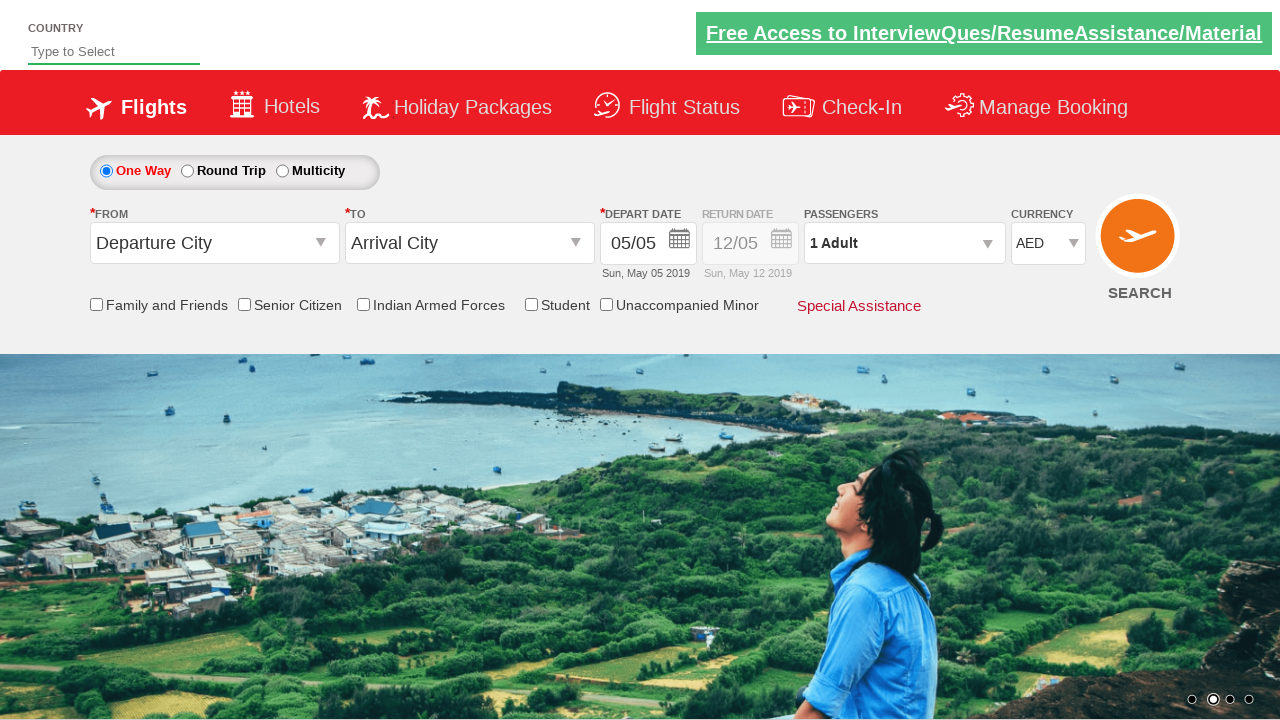

Selected dropdown option by value 'INR' on #ctl00_mainContent_DropDownListCurrency
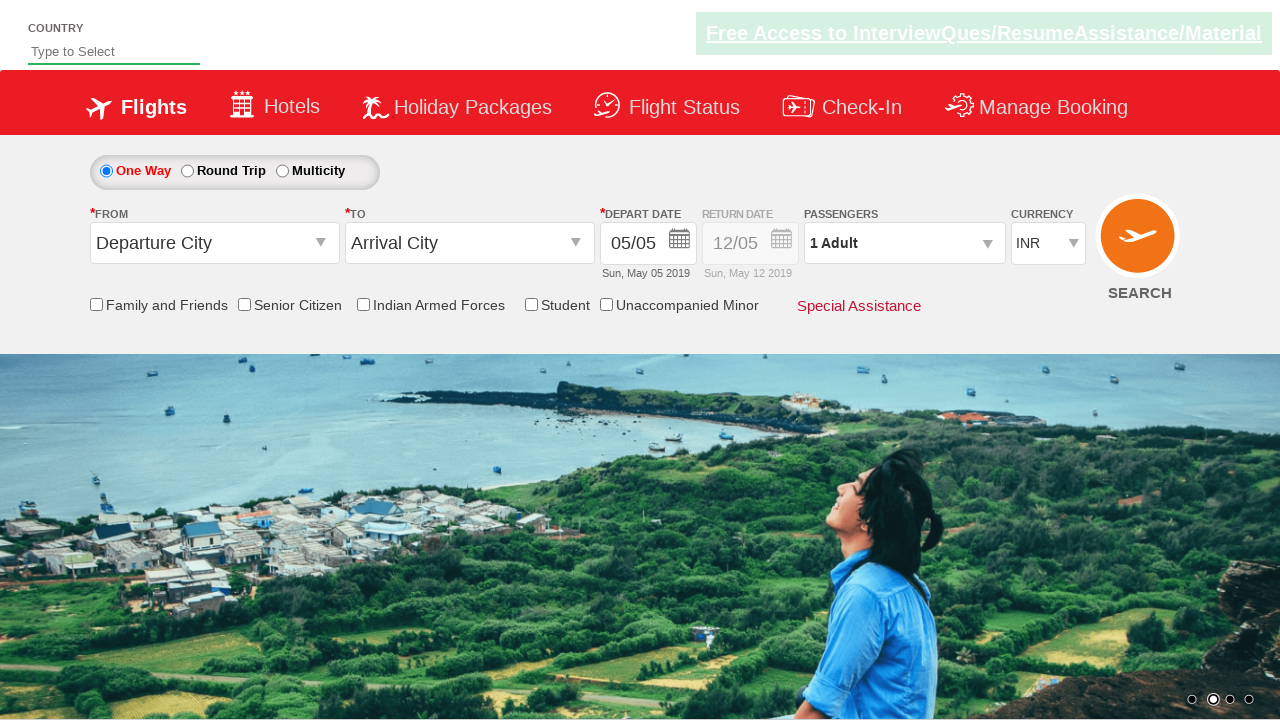

Waited 500ms for selection to be registered
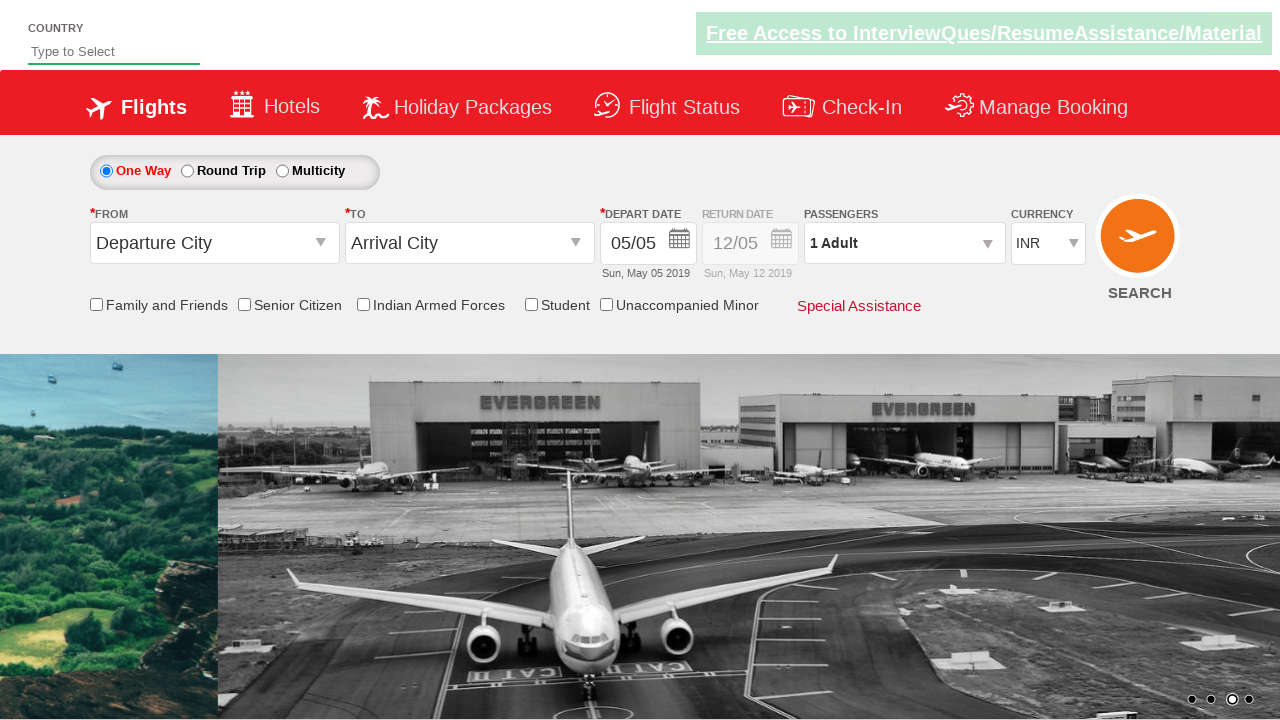

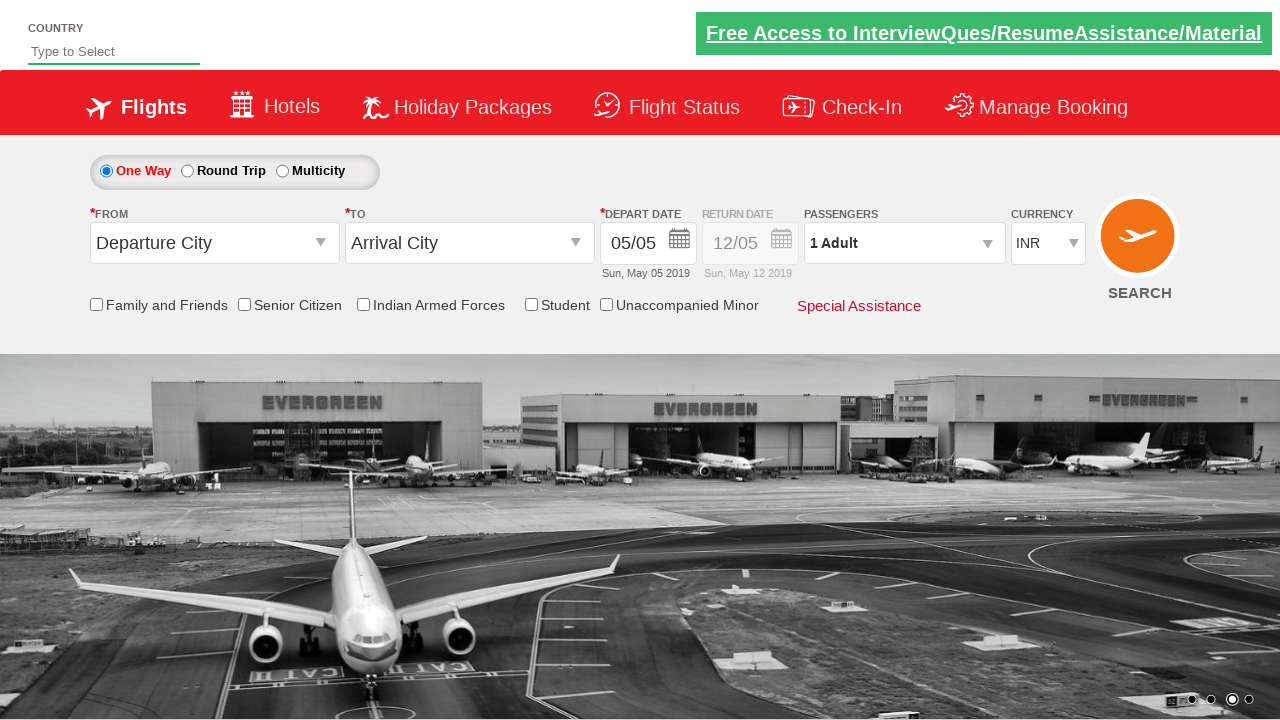